Verifies if the forgot password link is displayed on the login page

Starting URL: https://opensource-demo.orangehrmlive.com/web/index.php/auth/login

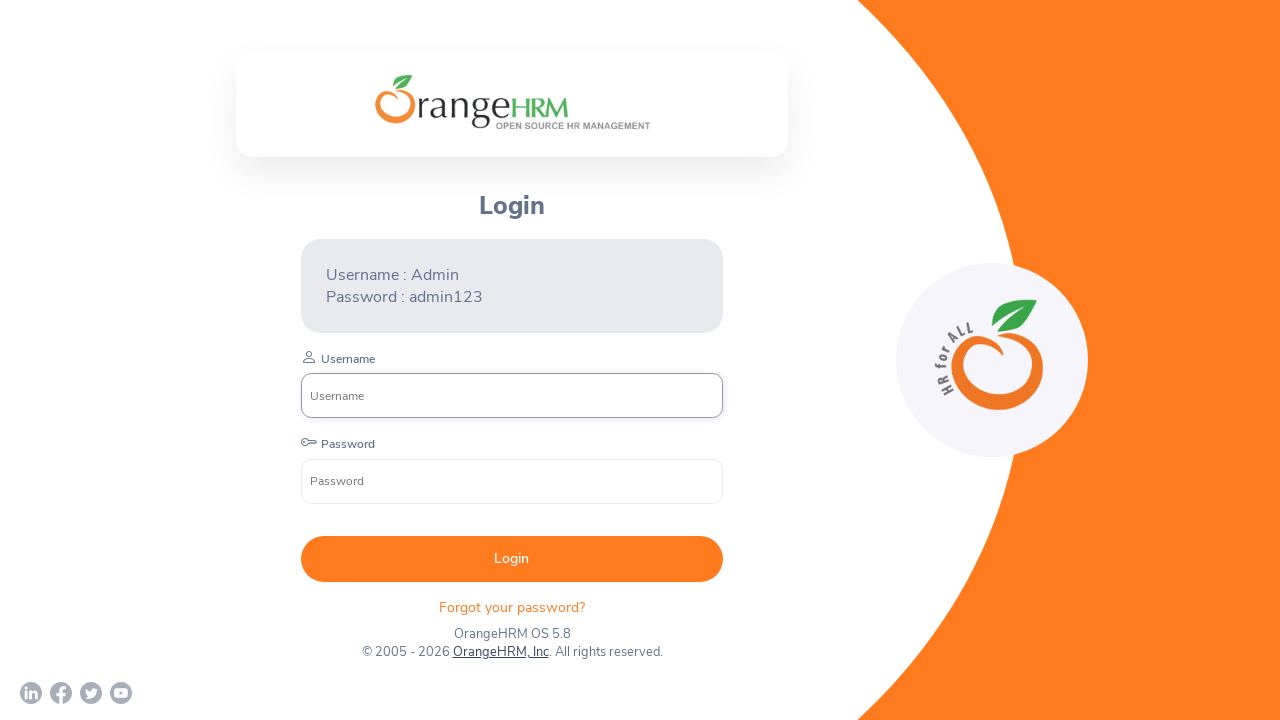

Navigated to OrangeHRM login page
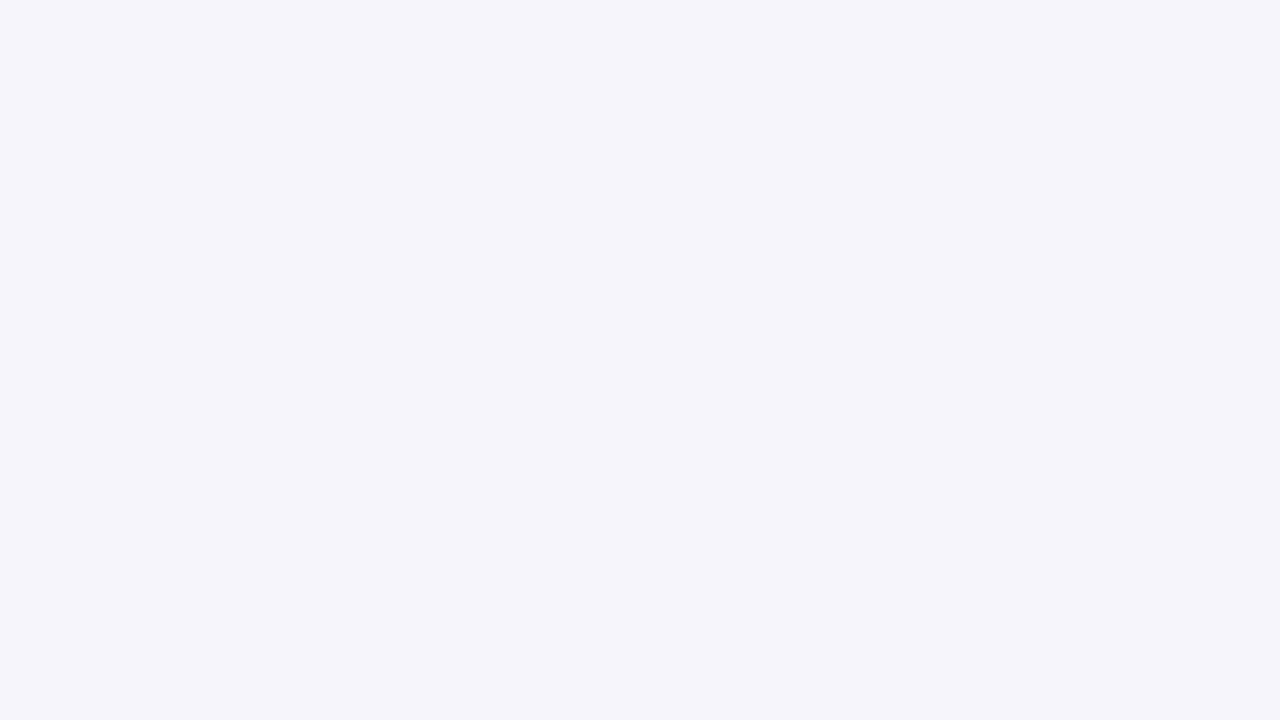

Checked if forgot password link is visible on login page
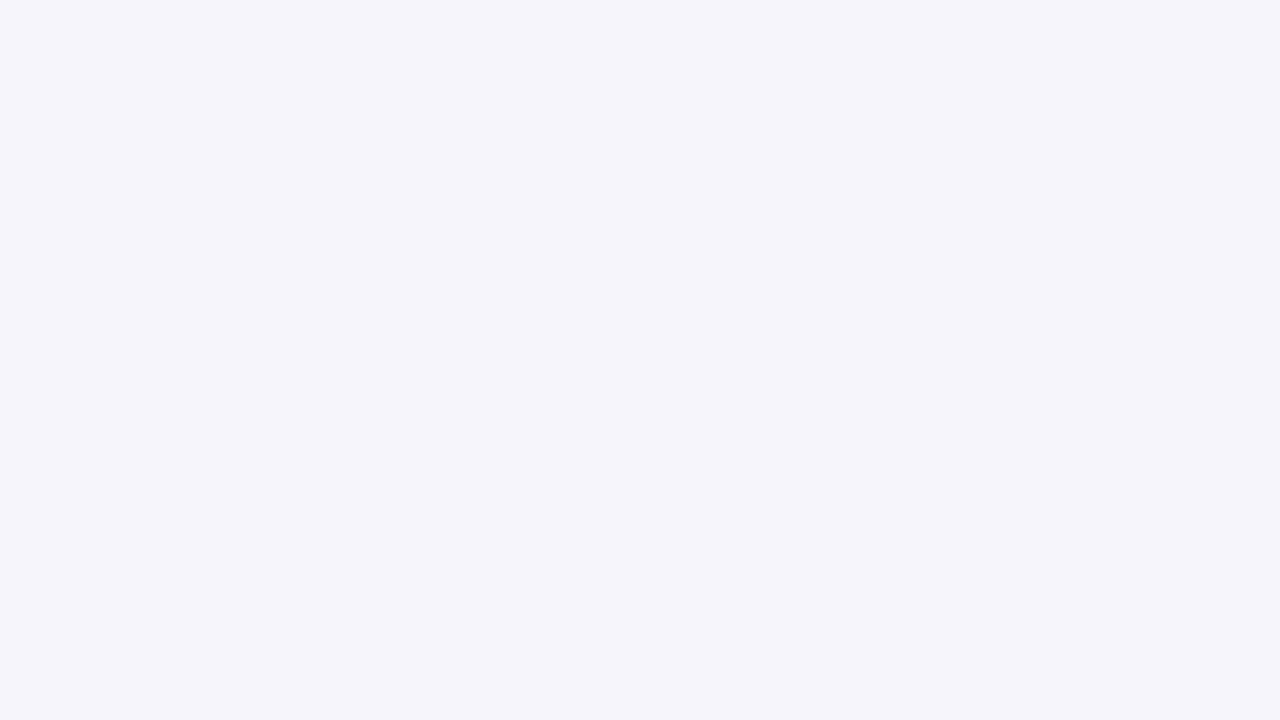

Verified forgot password link visibility status: False
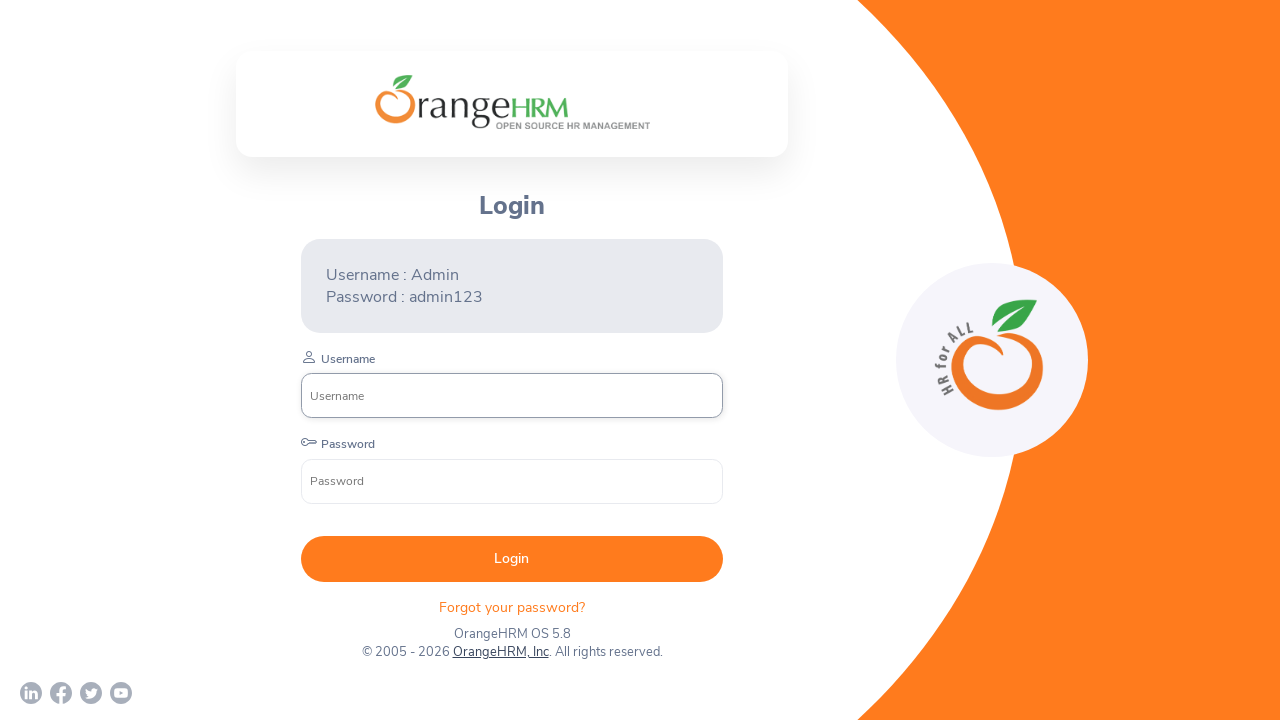

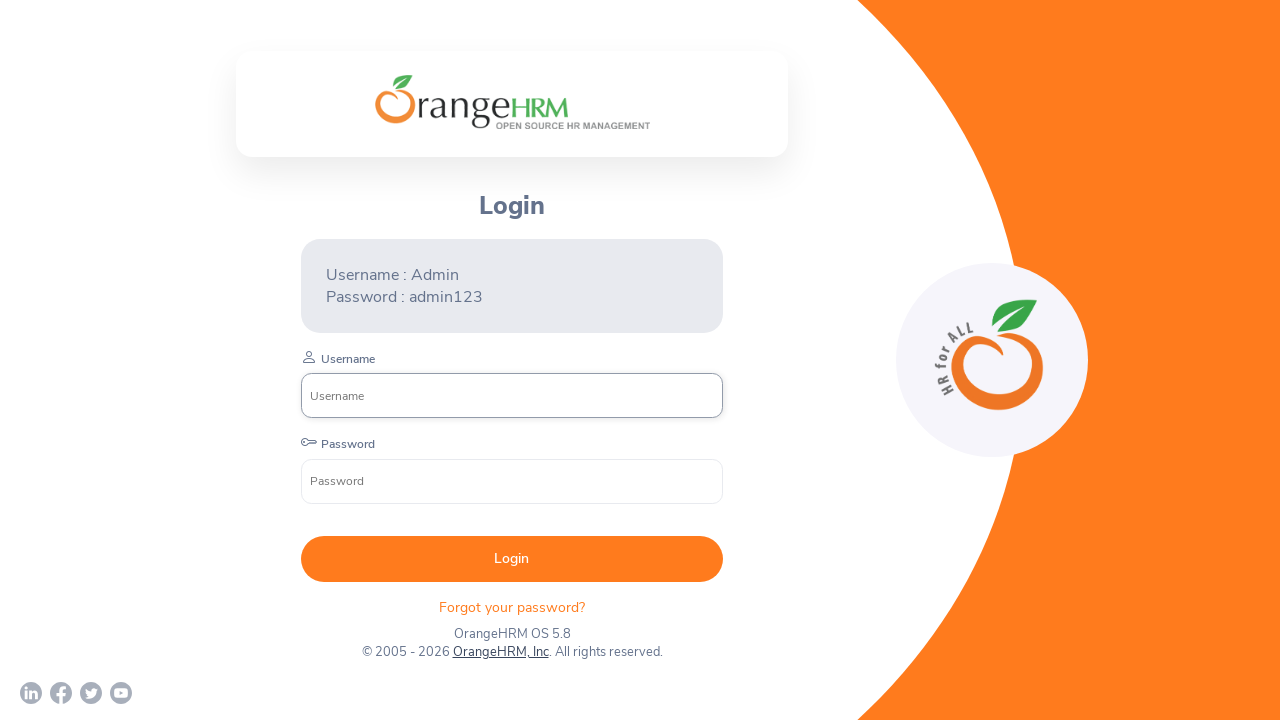